Verifies that there are exactly 4 benefit icons on the page and all are displayed

Starting URL: https://jdi-framework.github.io/tests

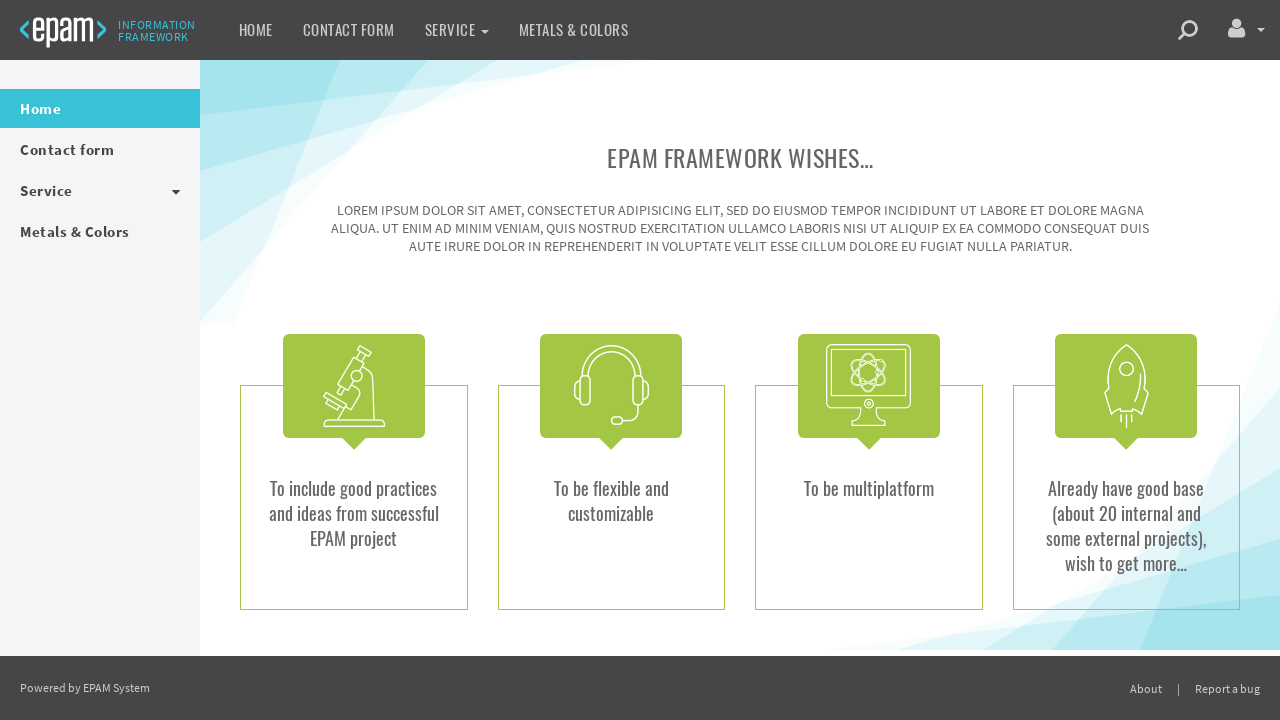

Navigated to test page
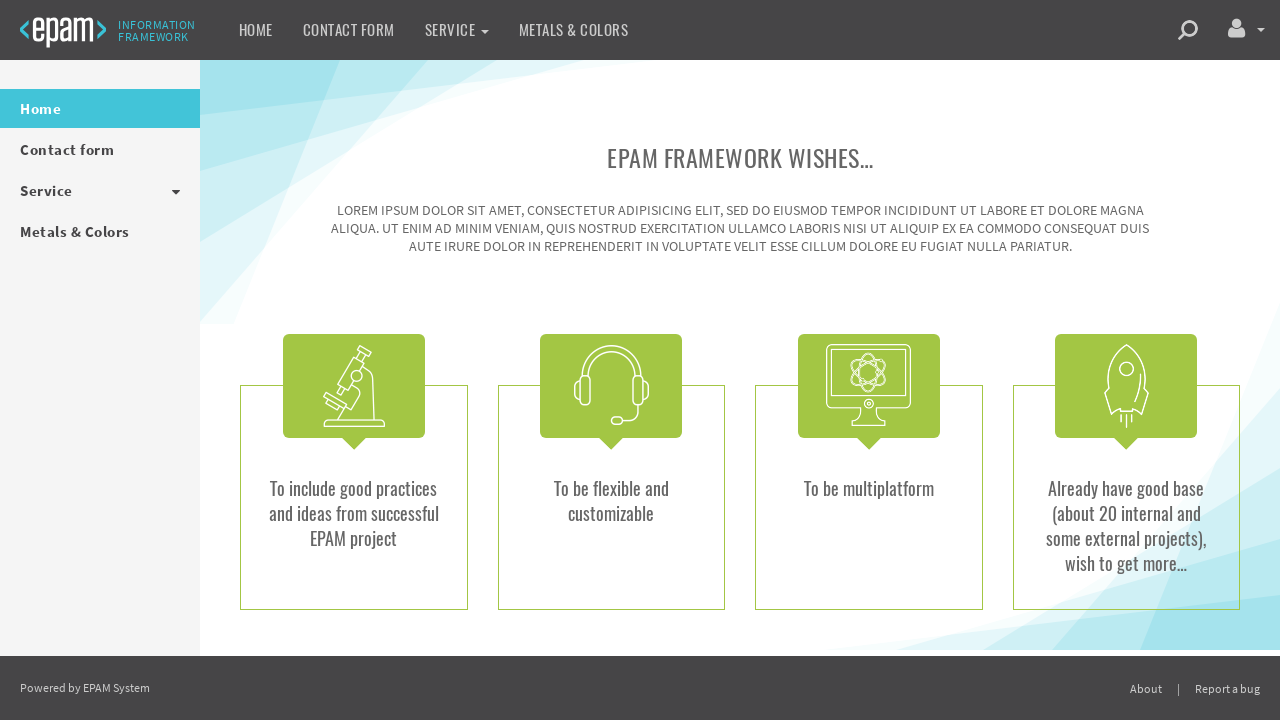

Benefit icons loaded on page
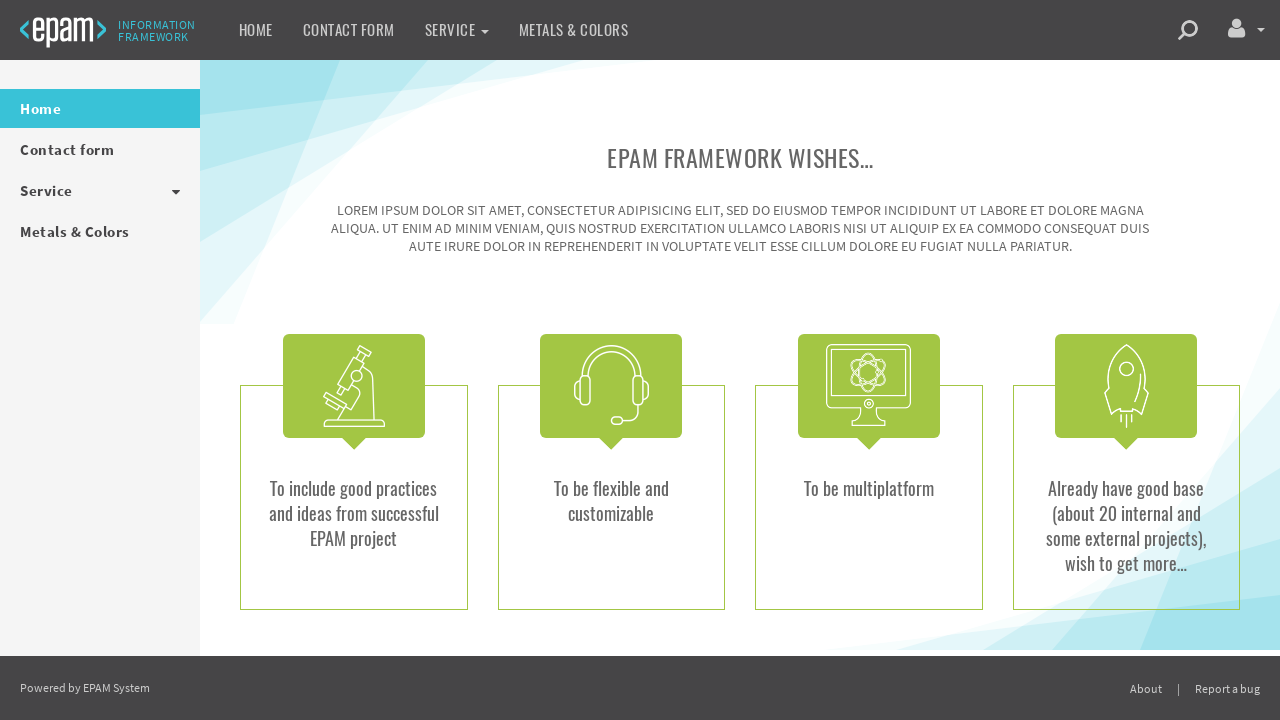

Located all benefit icon elements
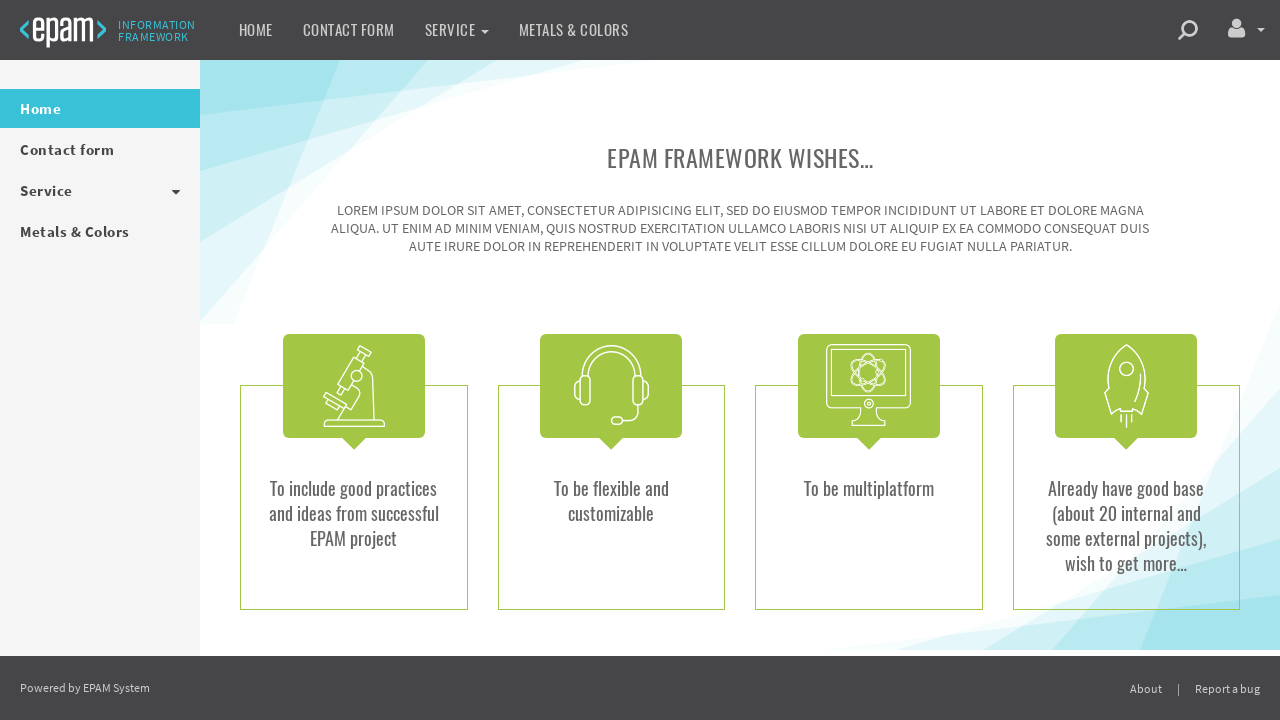

Verified exactly 4 benefit icons are present on page
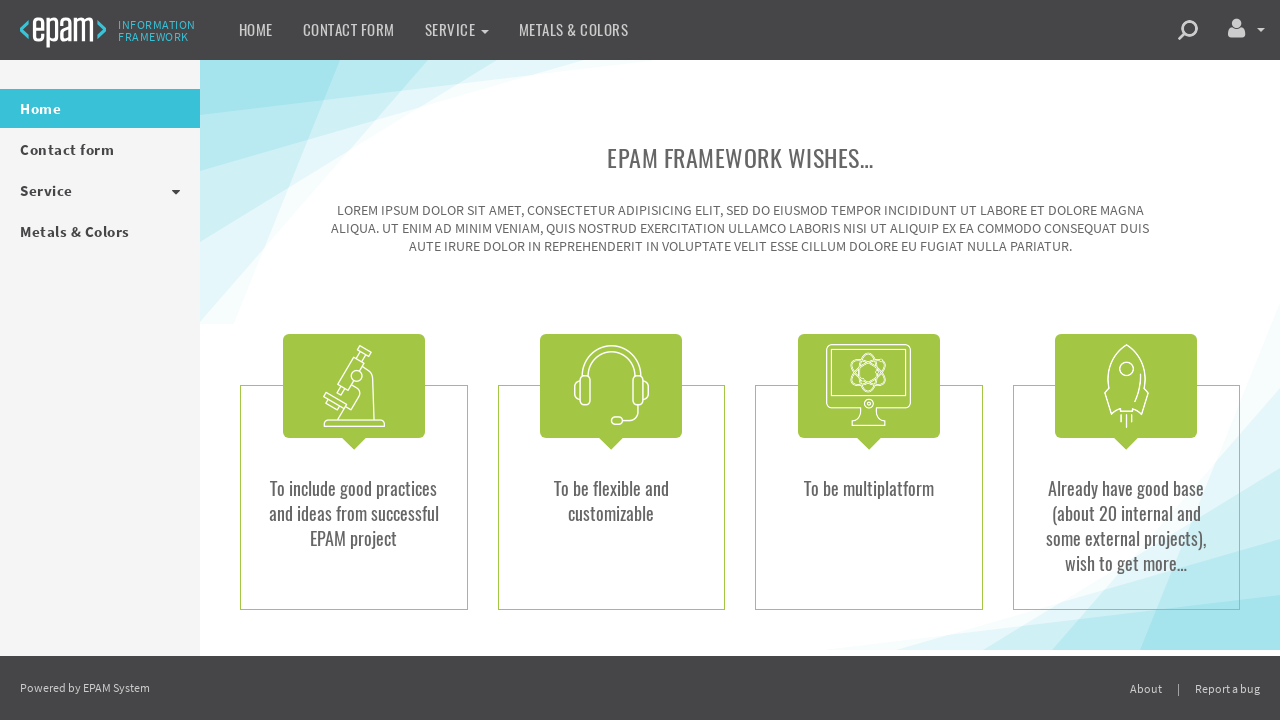

Verified benefit icon 1 of 4 is displayed
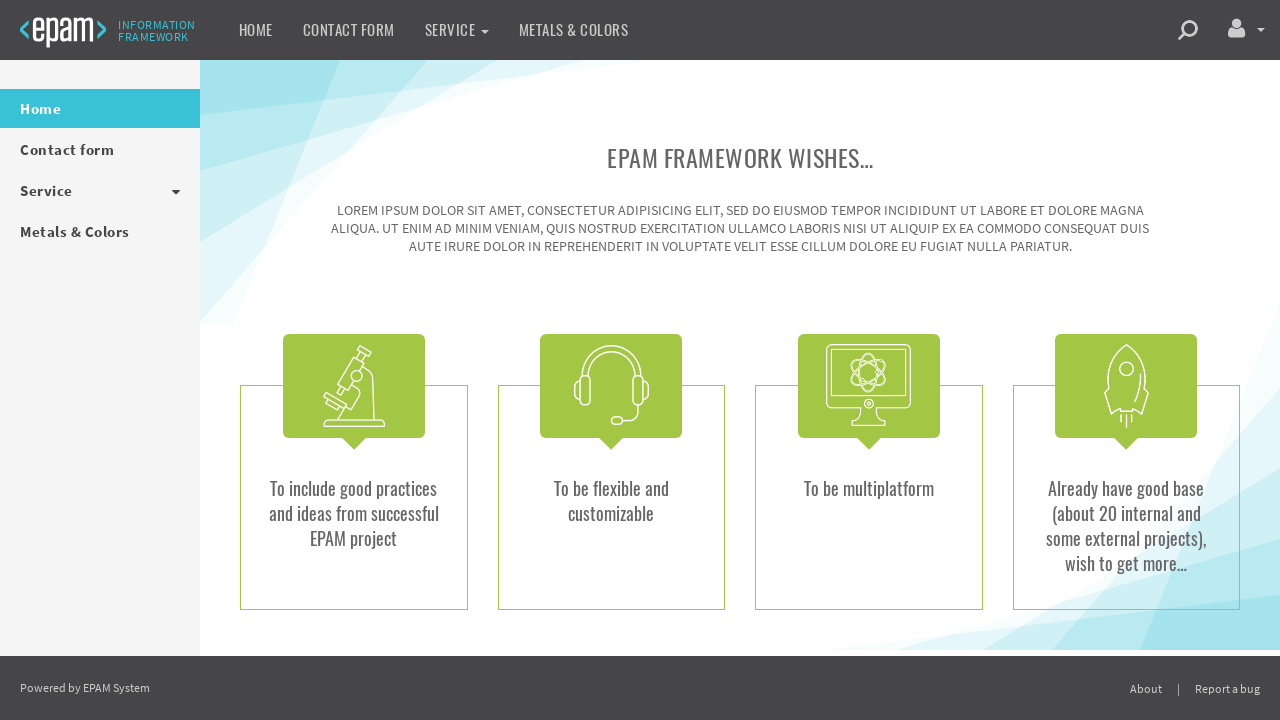

Verified benefit icon 2 of 4 is displayed
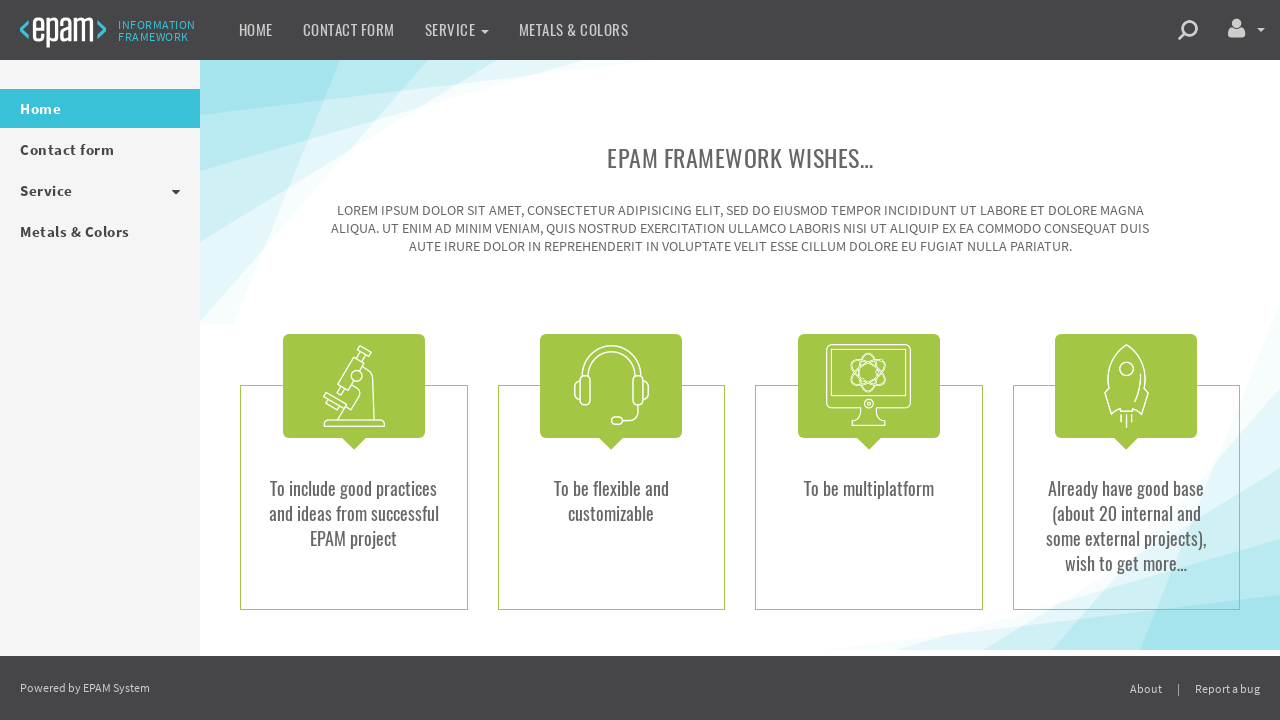

Verified benefit icon 3 of 4 is displayed
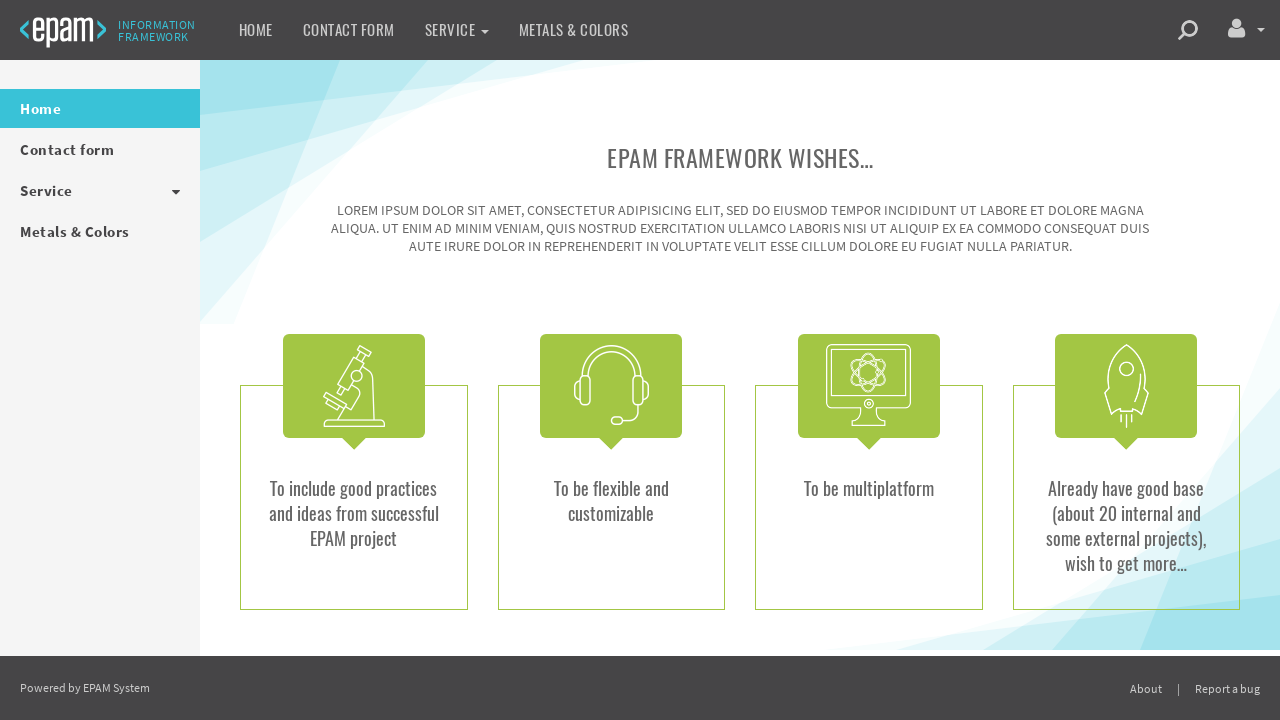

Verified benefit icon 4 of 4 is displayed
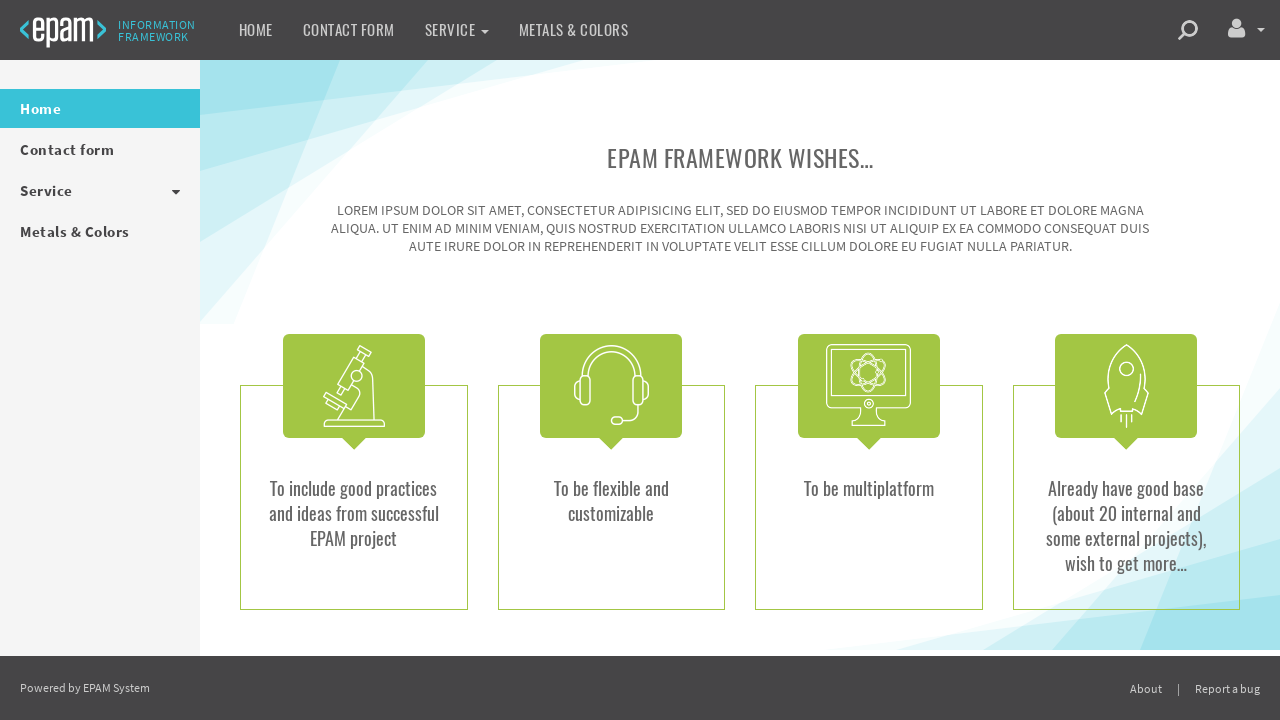

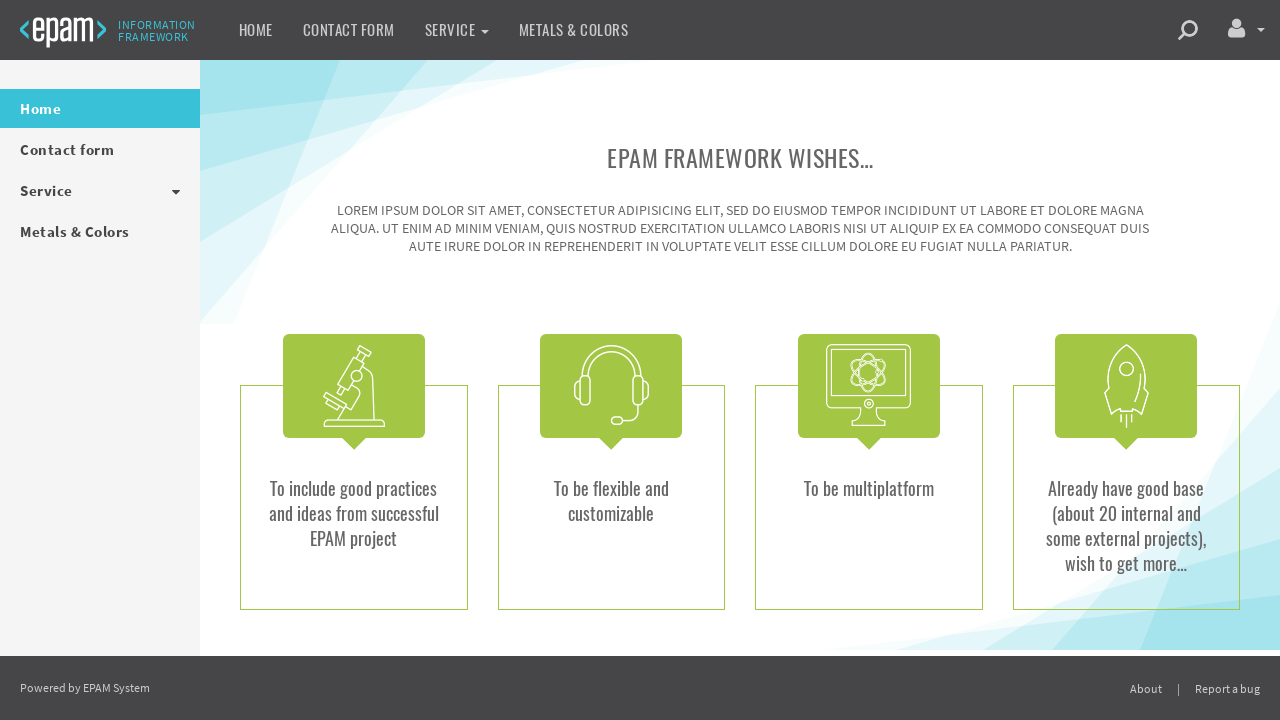